Tests field validation by entering an invalid login value (too short) and verifying the error is shown

Starting URL: https://vpsfree.org/registration/

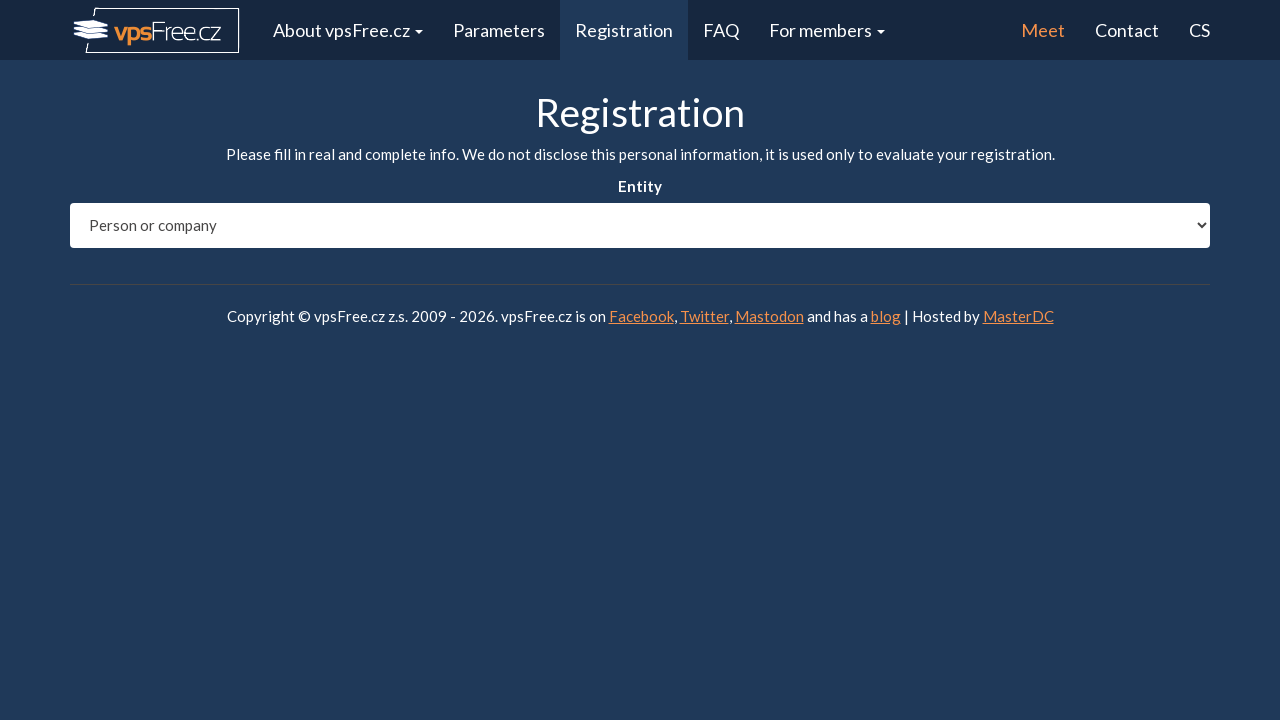

Selected entity type 'fyzicka' (physical person) on #entity_type
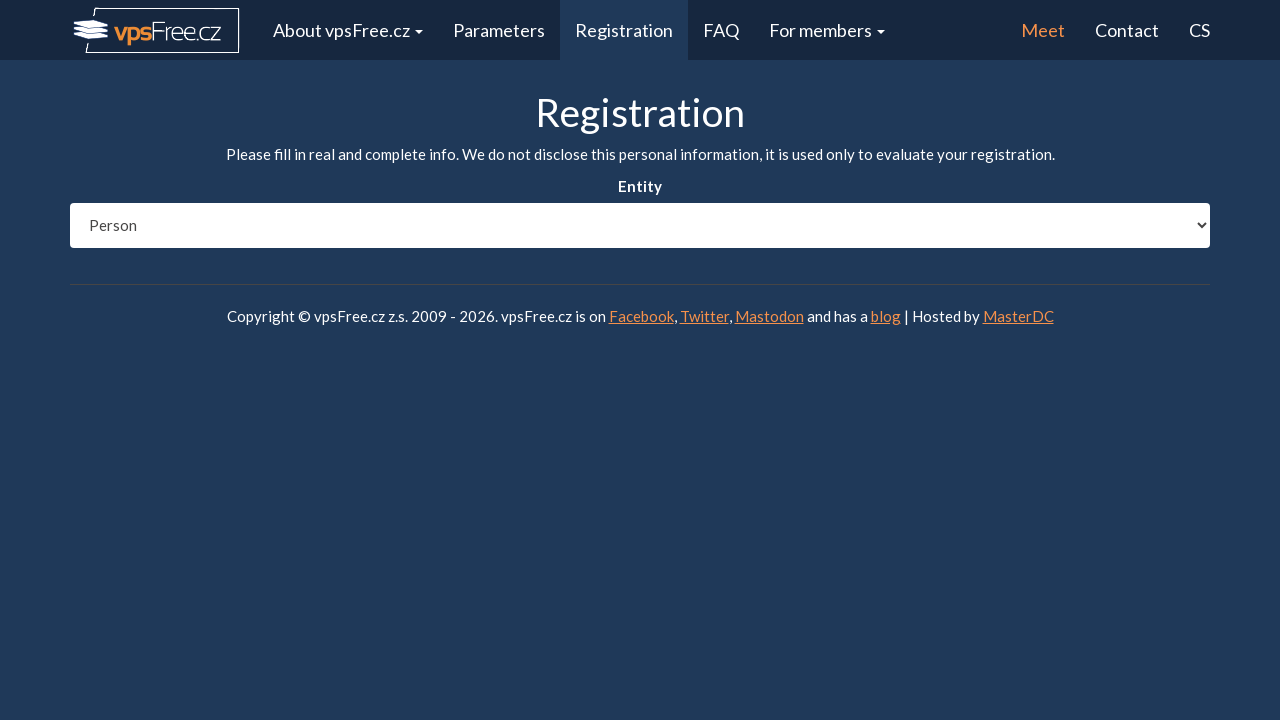

Waited 1 second for page to stabilize
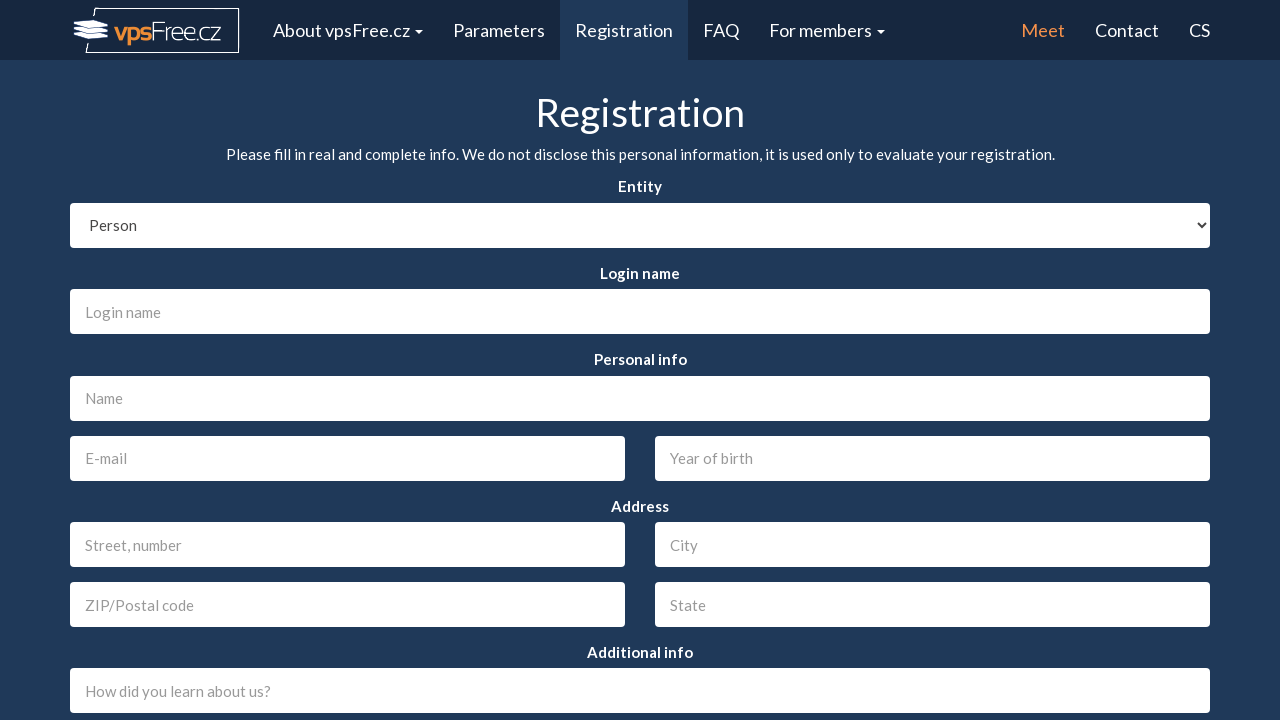

Filled login field with invalid value 'a' (too short) on #login
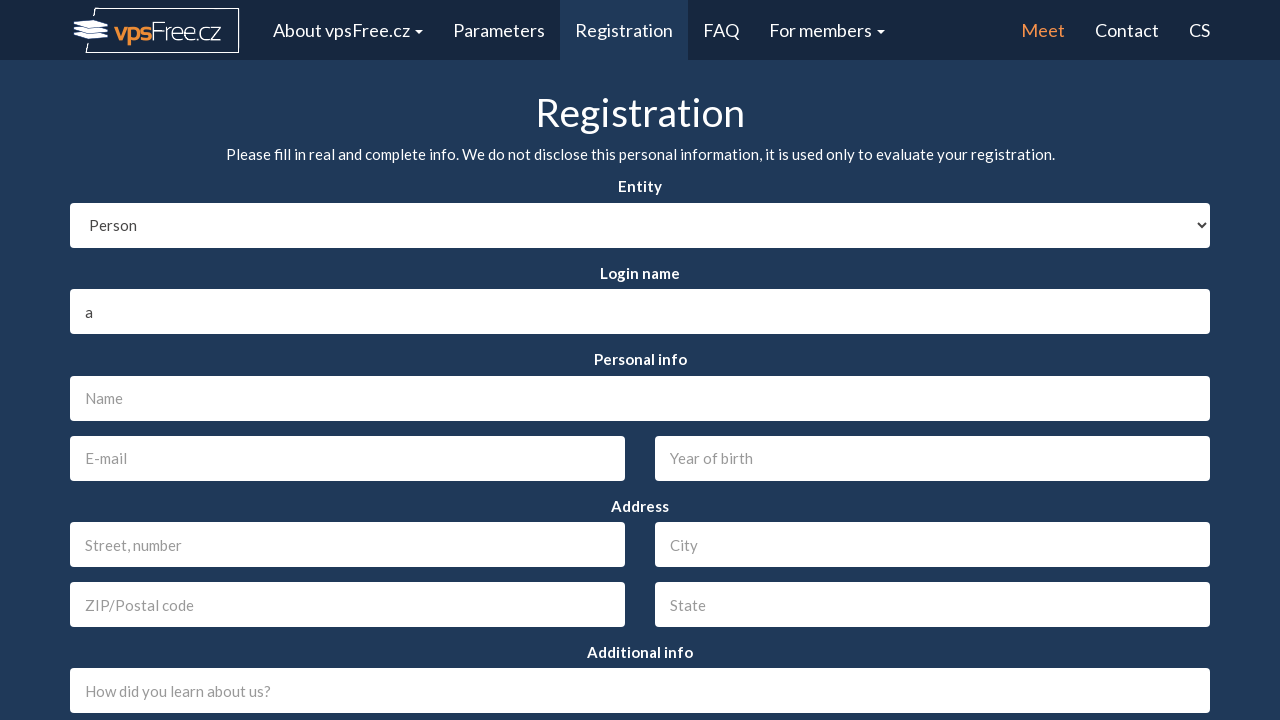

Filled name field with 'Testik Testovic' on #name
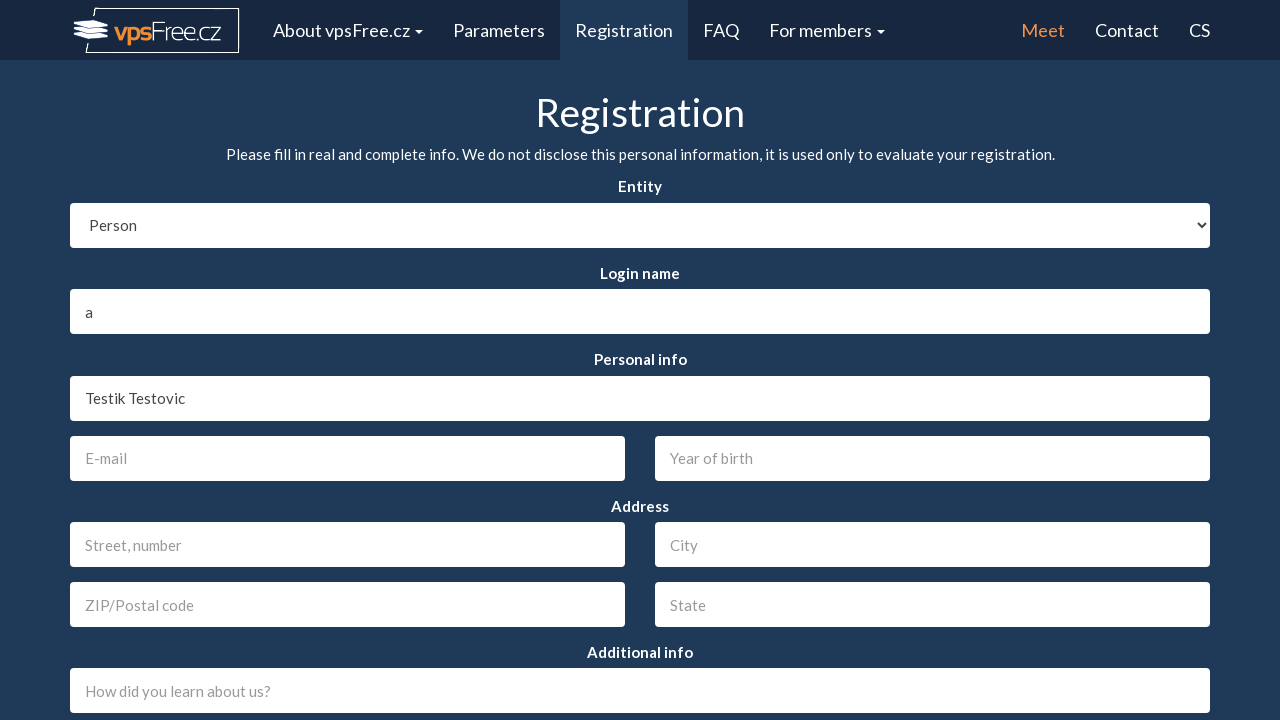

Filled birth field with '1990' on #birth
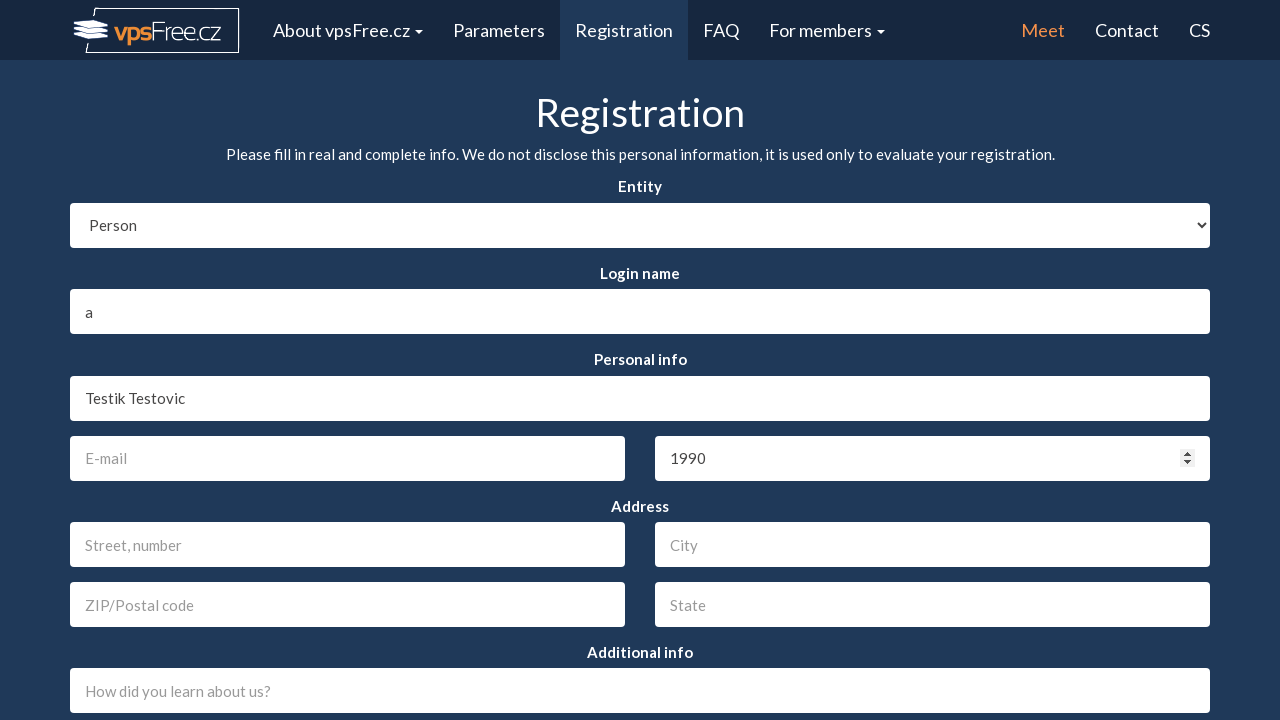

Filled address field with 'Na Ulici 173' on #address
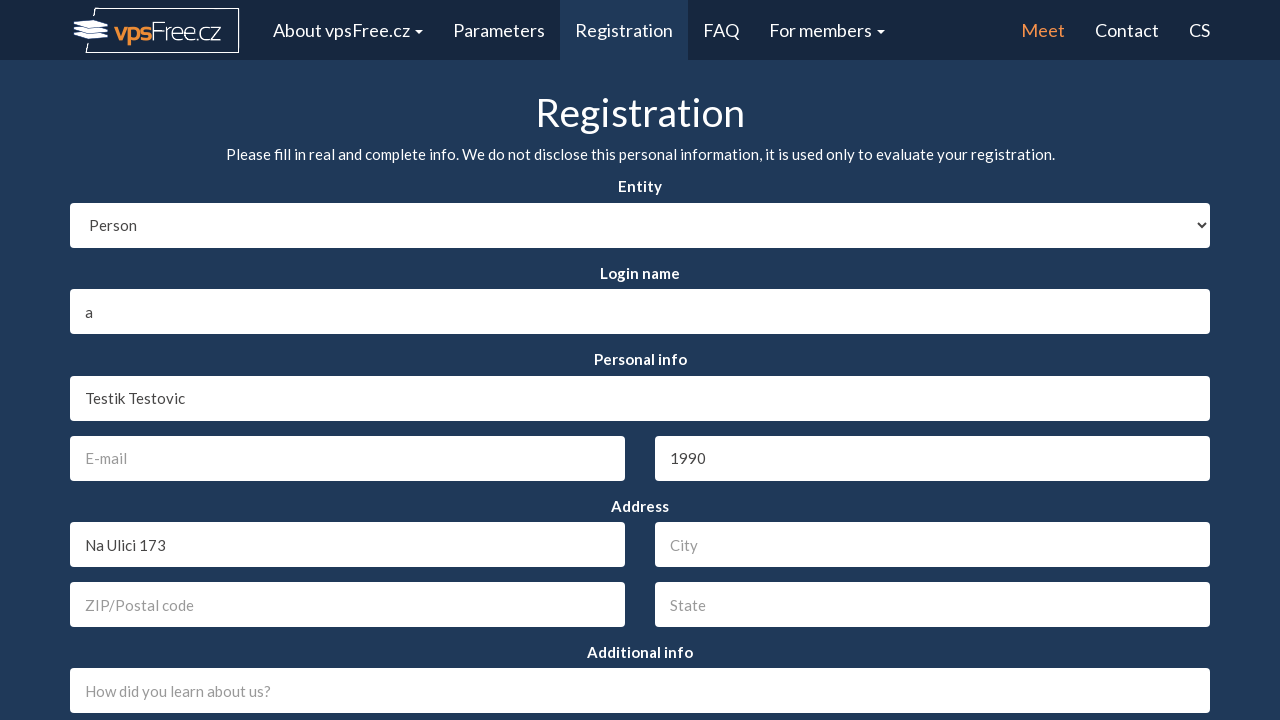

Filled city field with 'Ve Meste' on #city
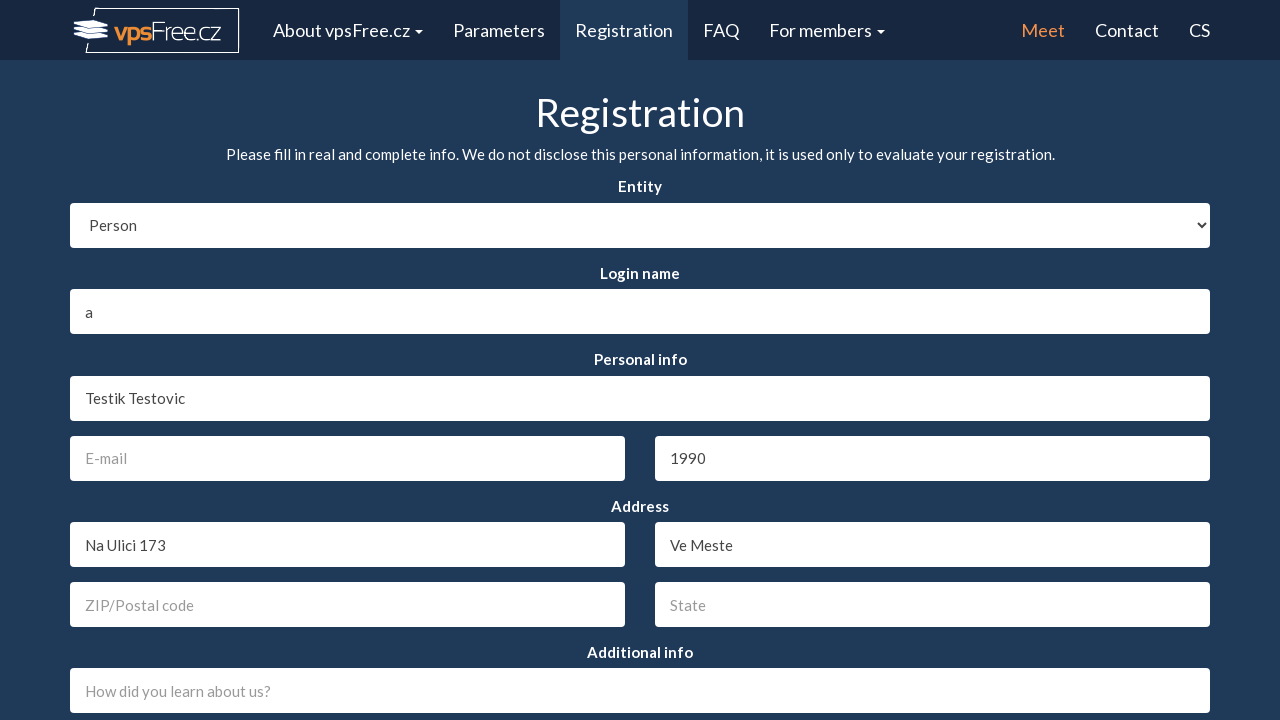

Filled zip field with '12345' on #zip
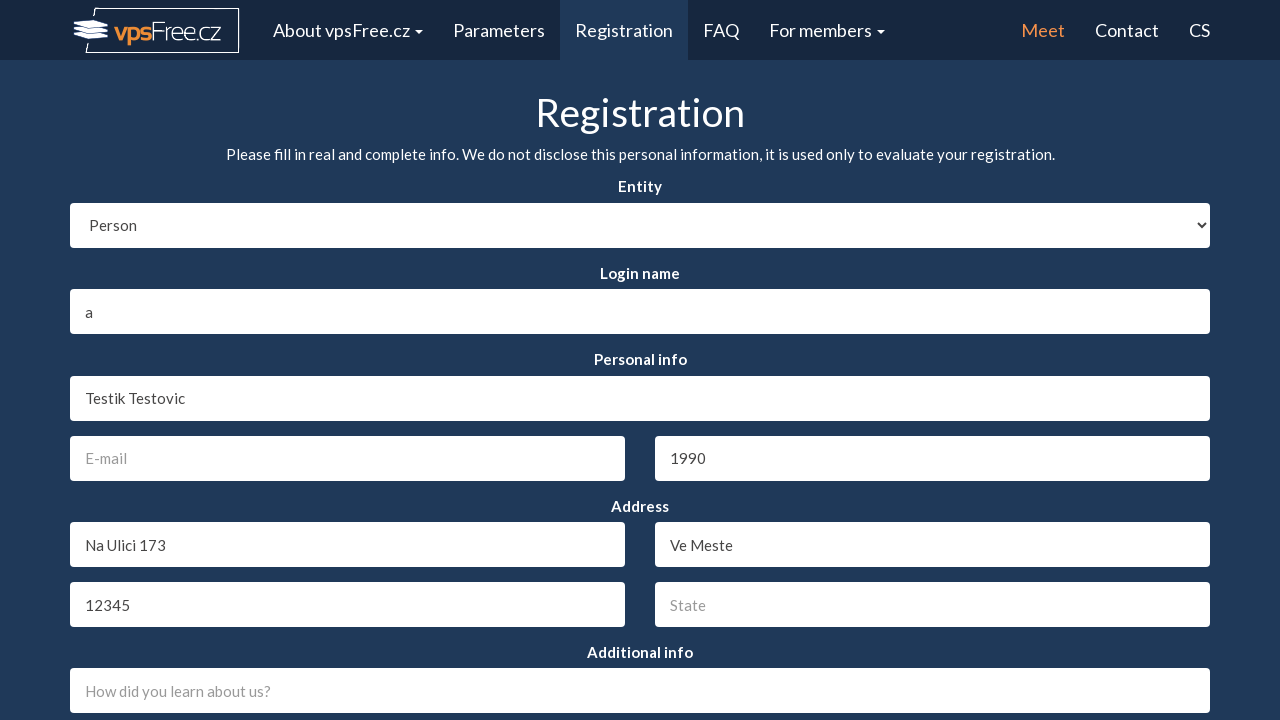

Filled country field with 'Ve State' on #country
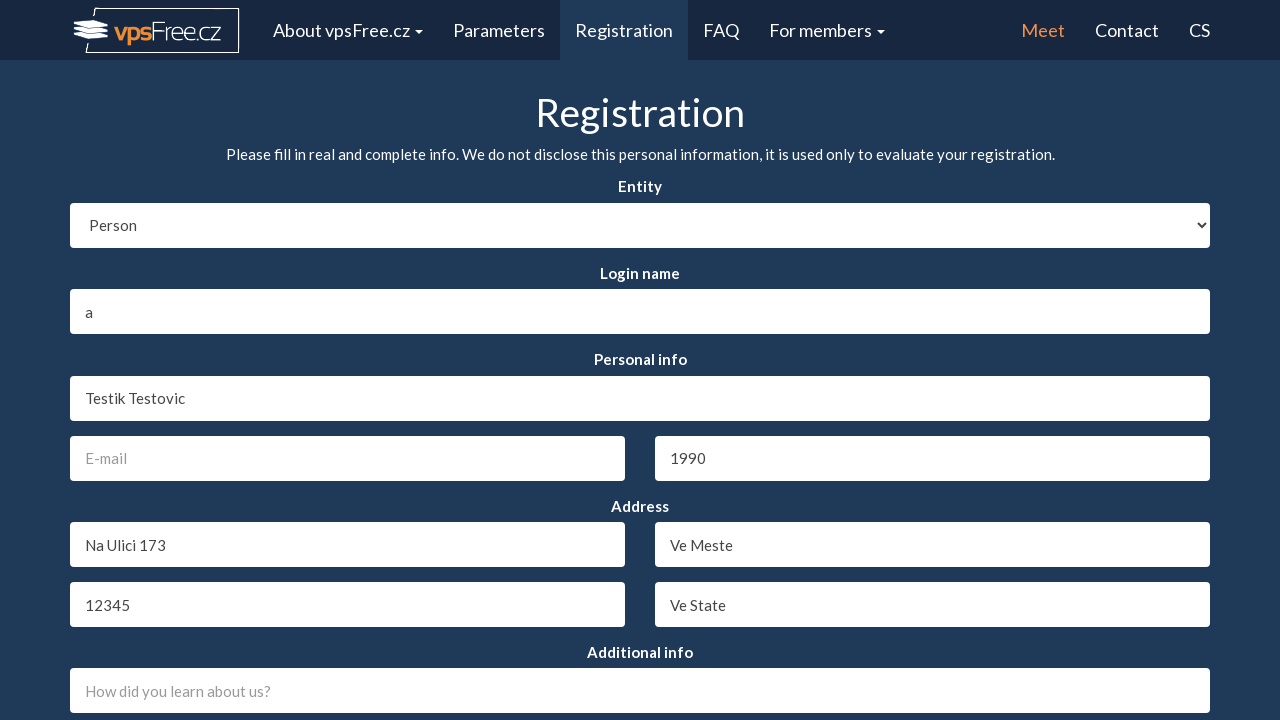

Filled email field with 'tester@example.org' on #email
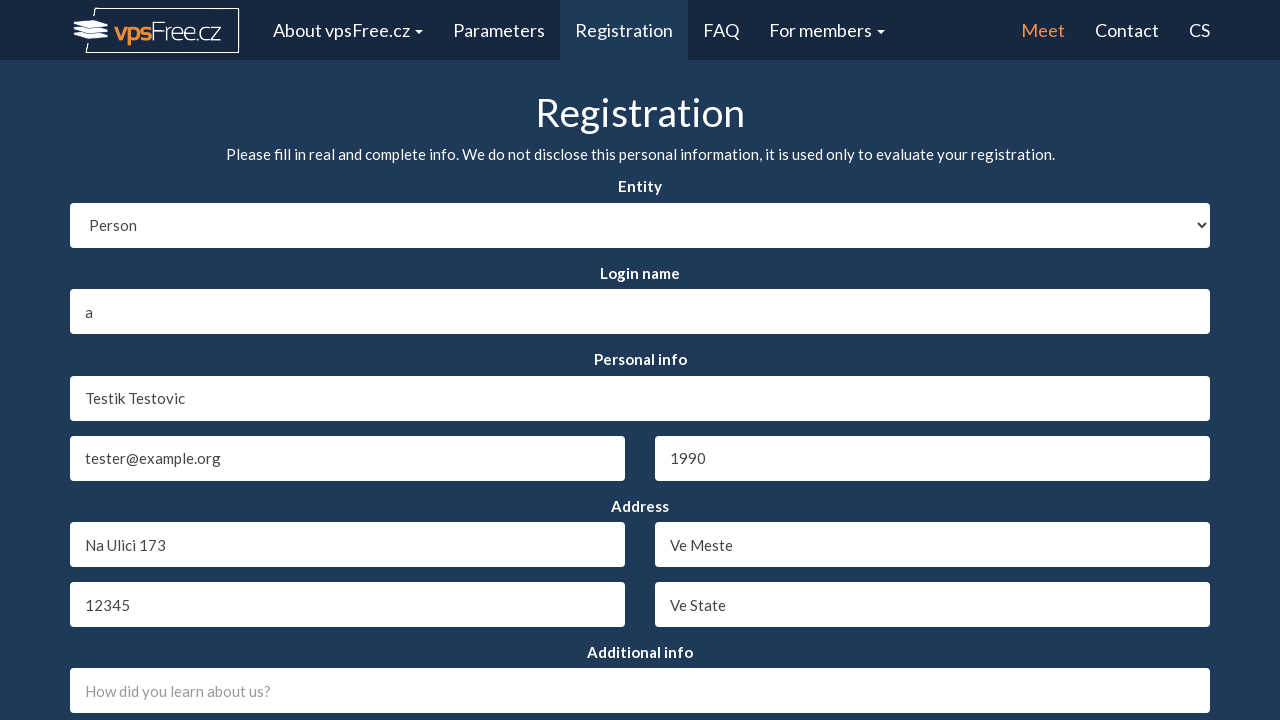

Selected distribution dropdown option at index 1 on #distribution
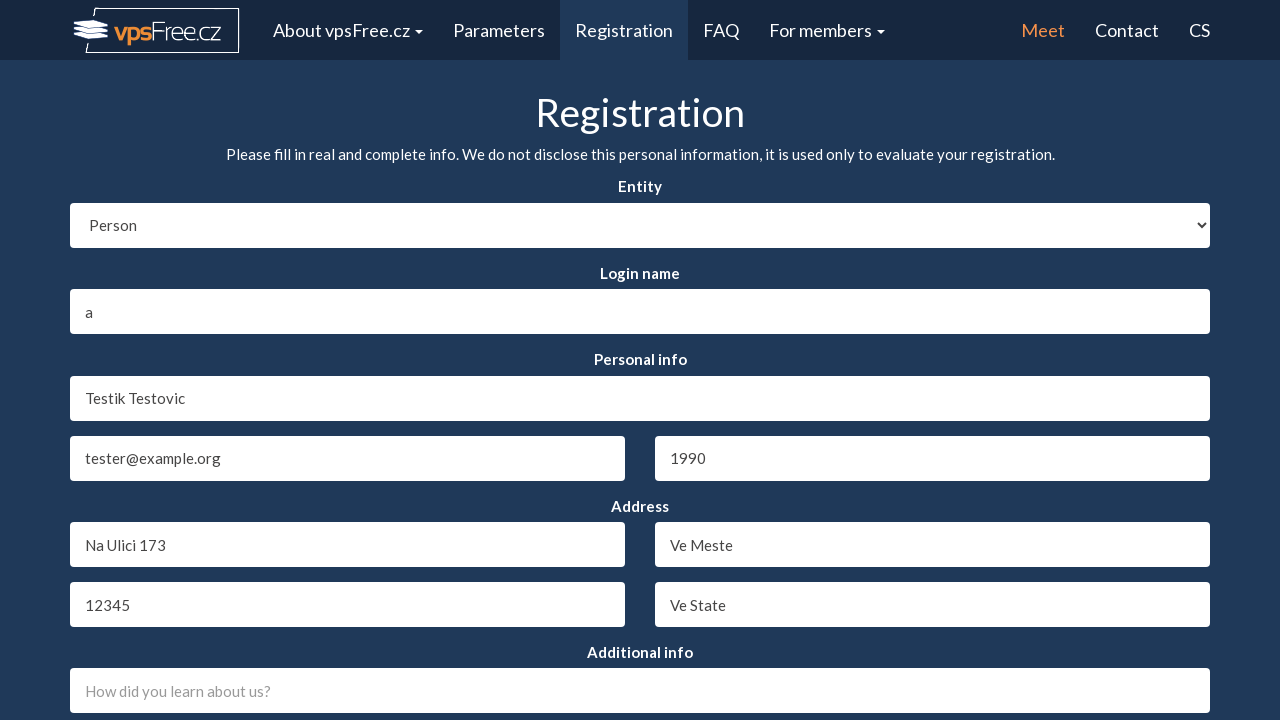

Selected location dropdown option at index 1 on #location
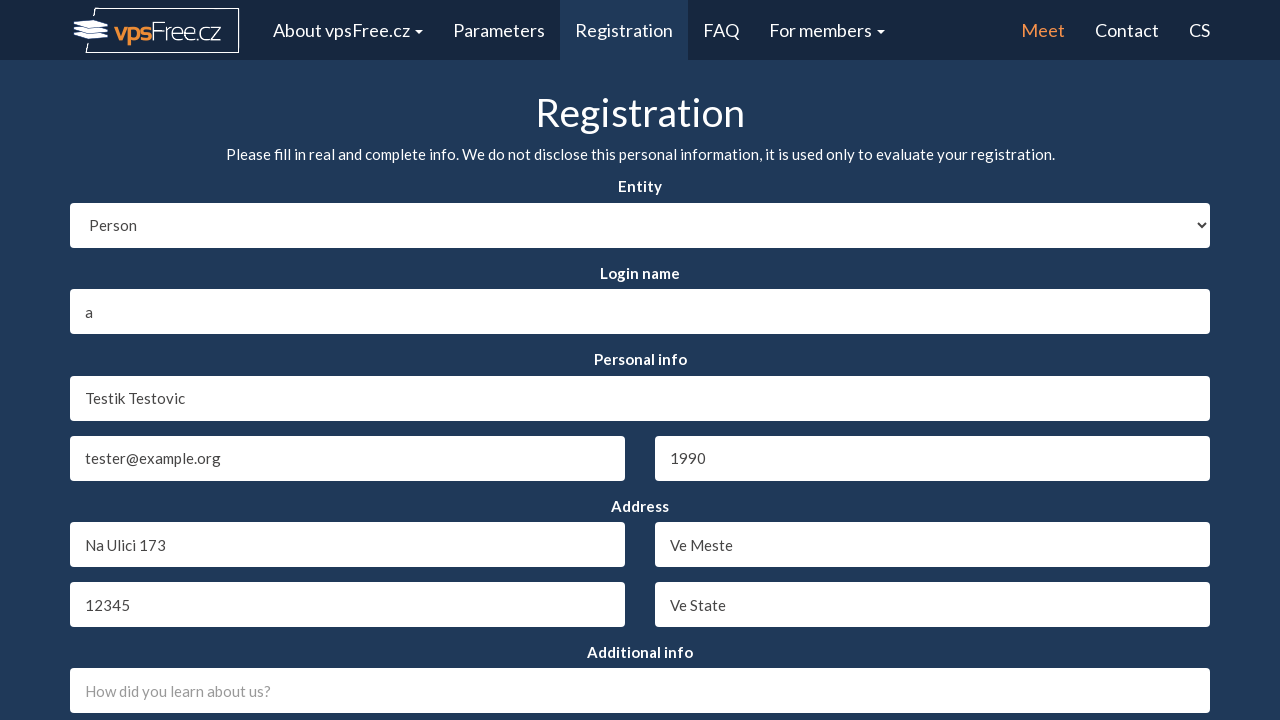

Selected currency dropdown option at index 1 on #currency
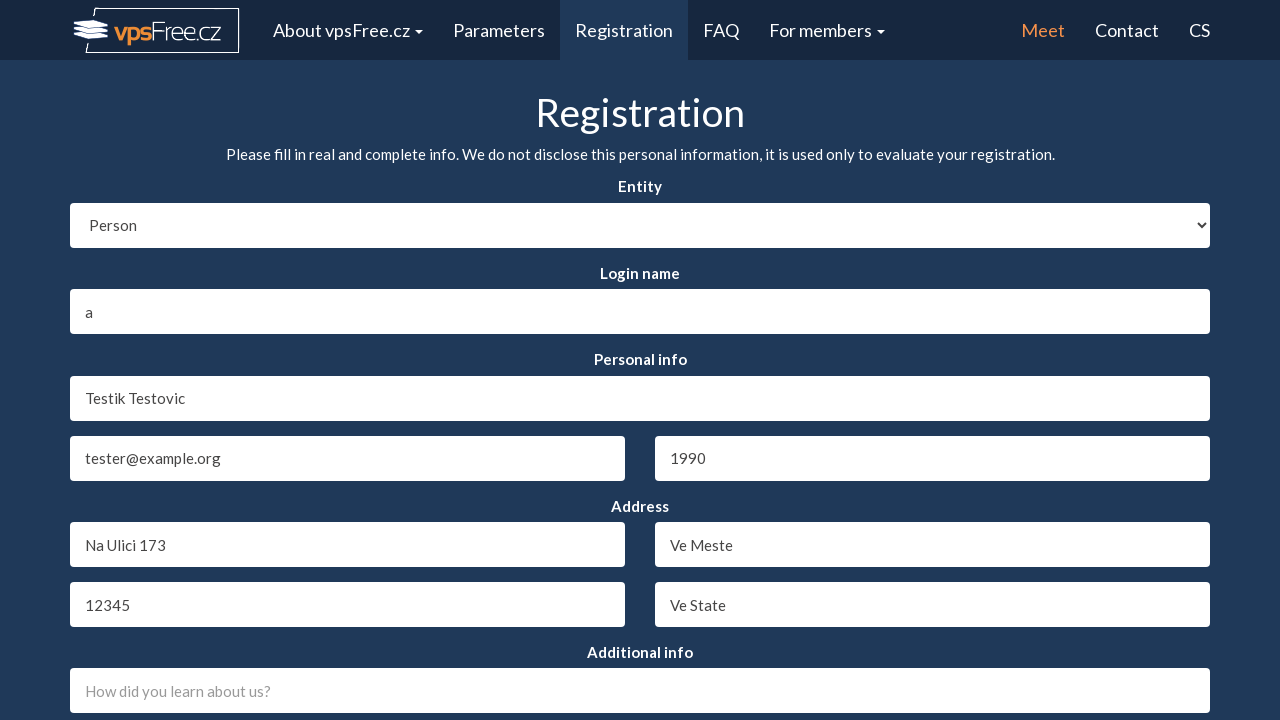

Clicked send button to submit form at (640, 553) on #send
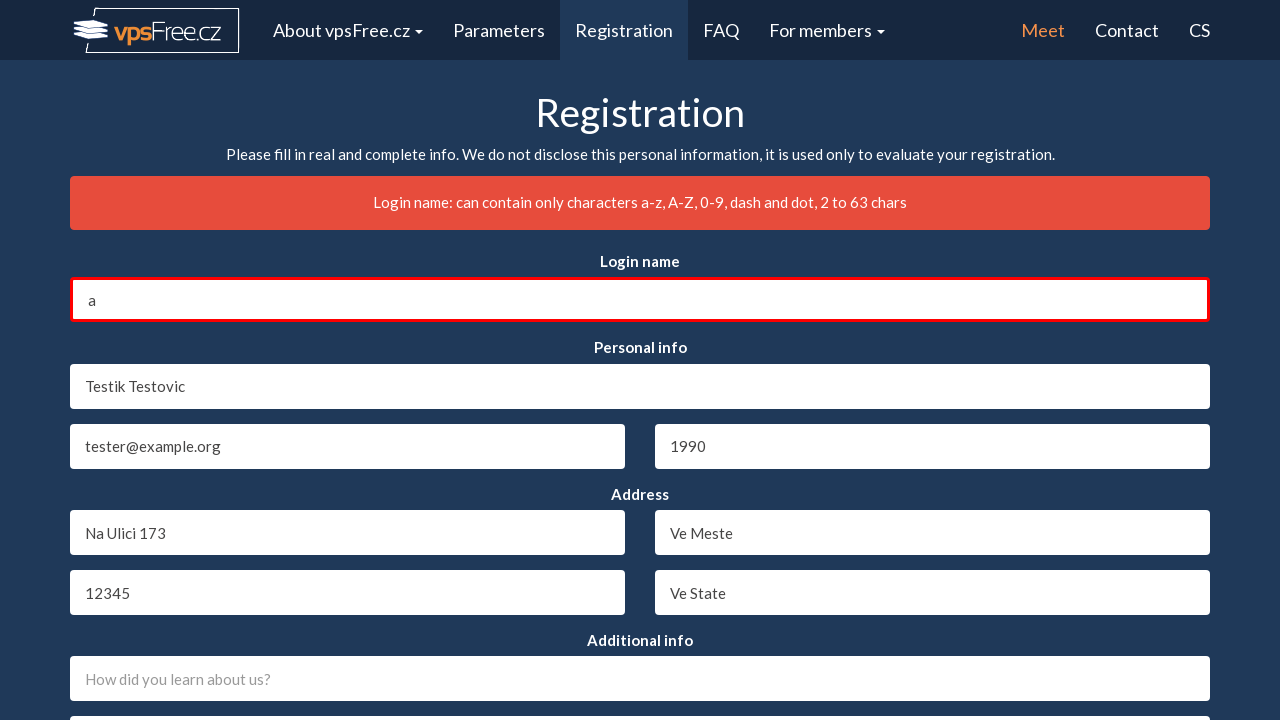

Waited 2 seconds for form validation response
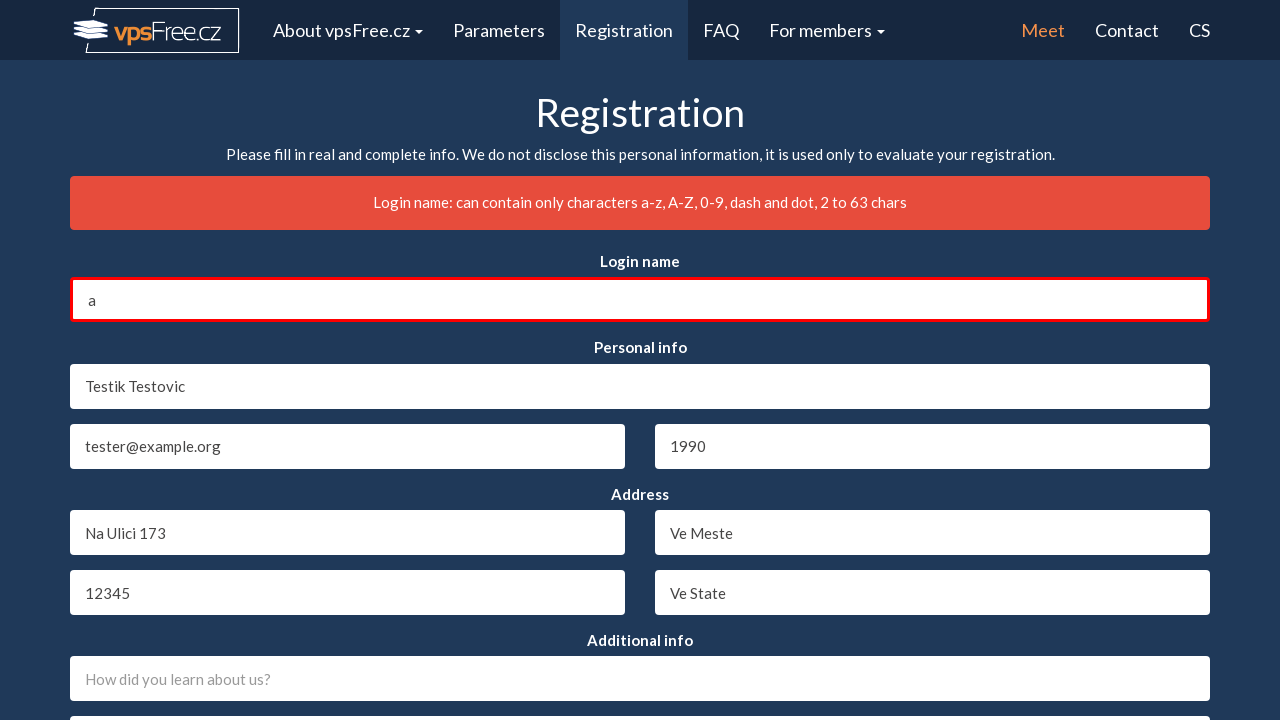

Verified login field displays error class for invalid short login
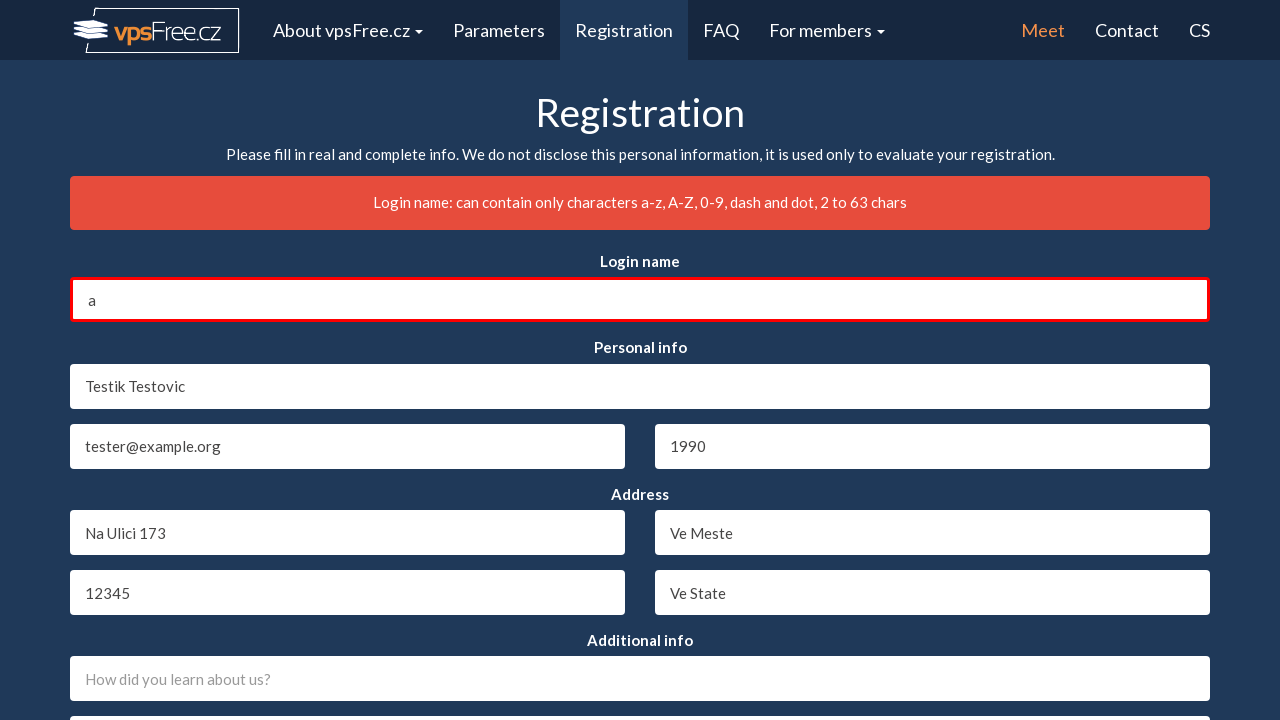

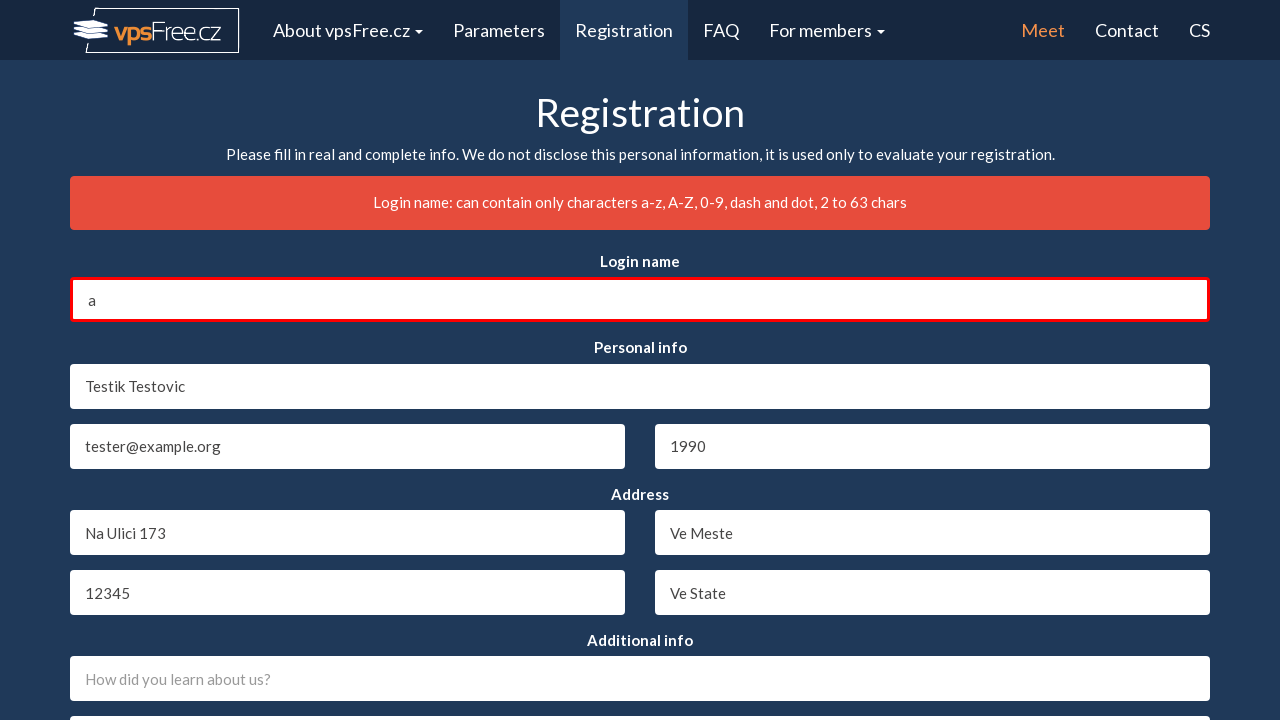